Scrolls to bottom and checks if pagination is present and functional

Starting URL: https://pinoypetplan.com/category/food/

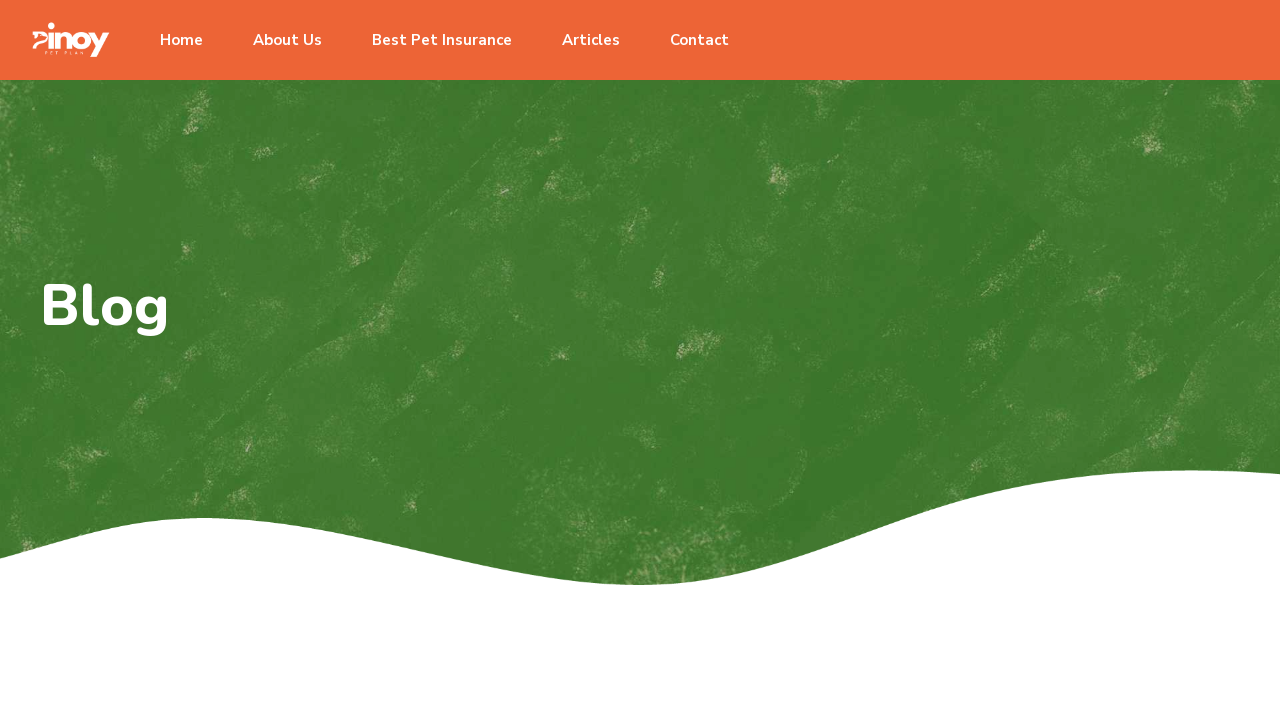

Waited for page to load (networkidle)
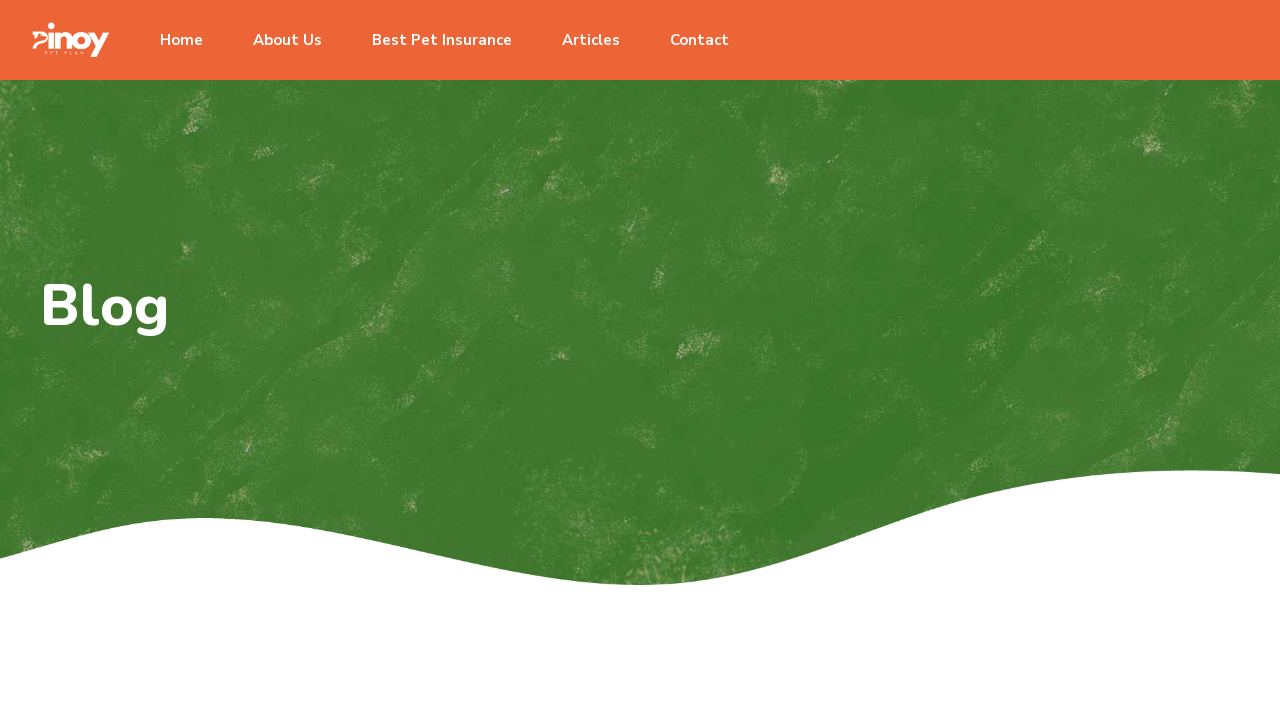

Scrolled to bottom of page
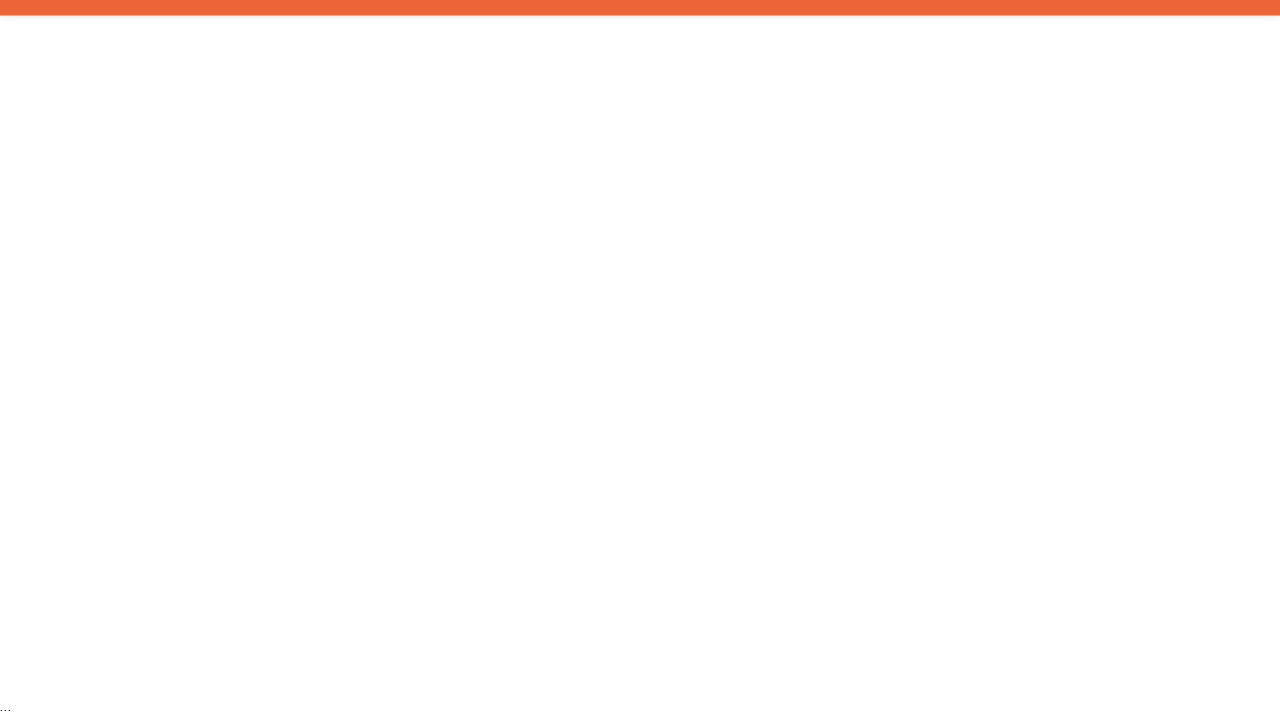

Waited 1 second for pagination to load
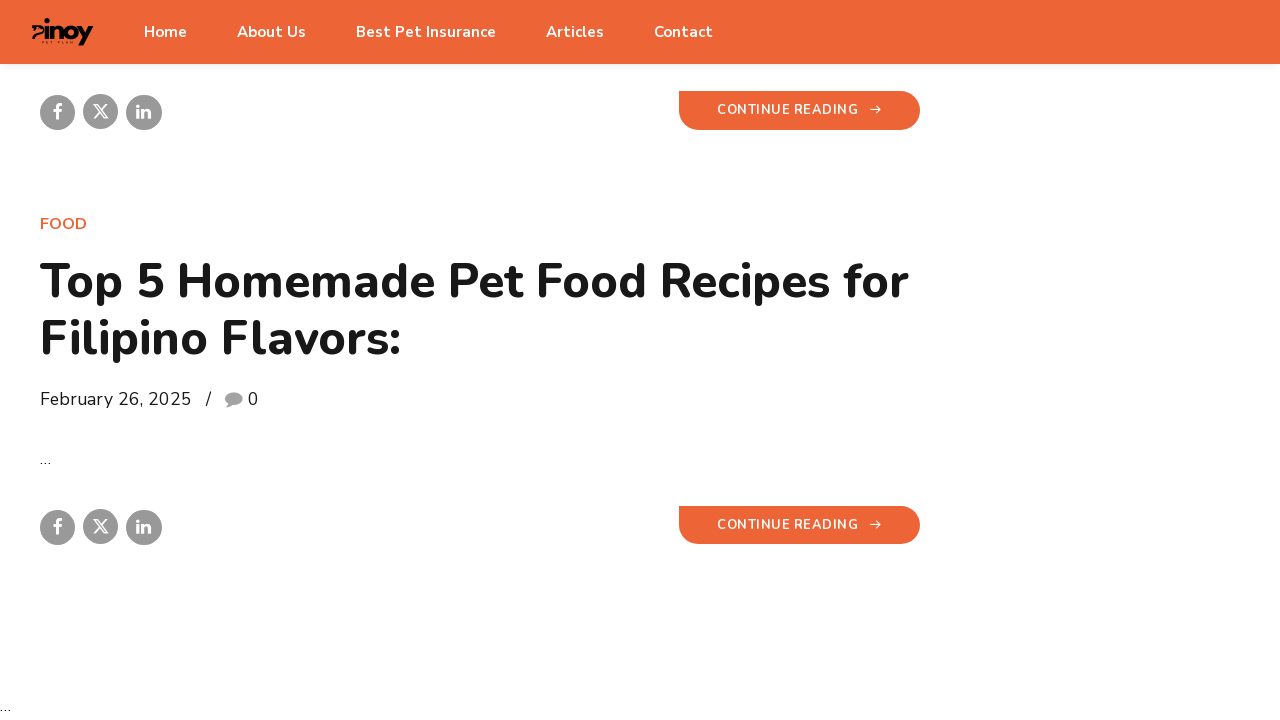

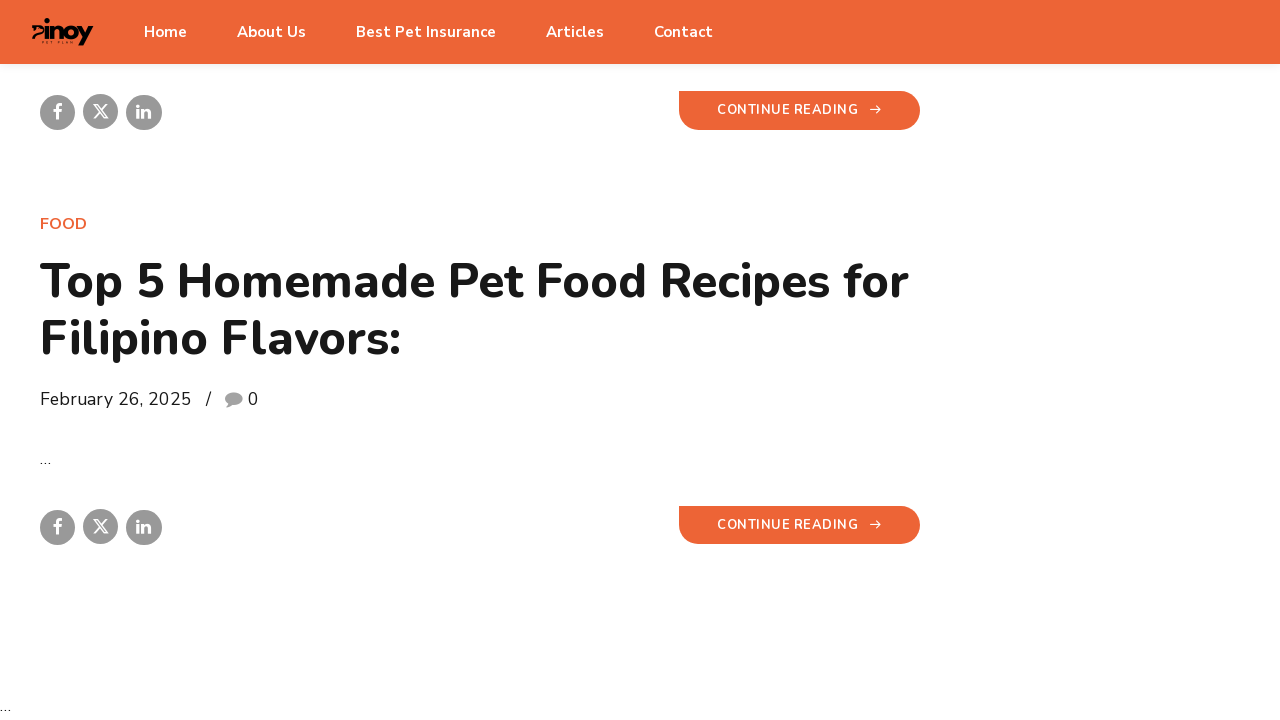